Tests file download functionality by navigating to a file download demo page and clicking the download button to initiate a PDF file download.

Starting URL: https://demo.automationtesting.in/FileDownload.html

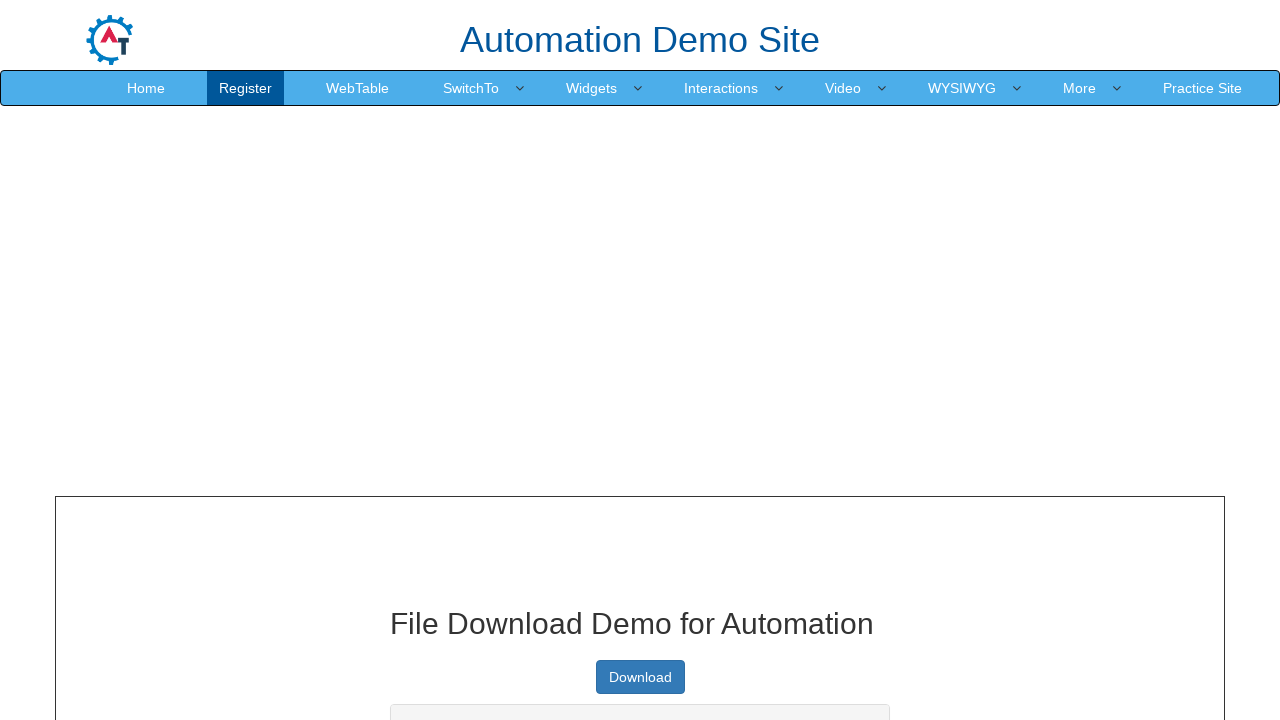

Navigated to file download demo page
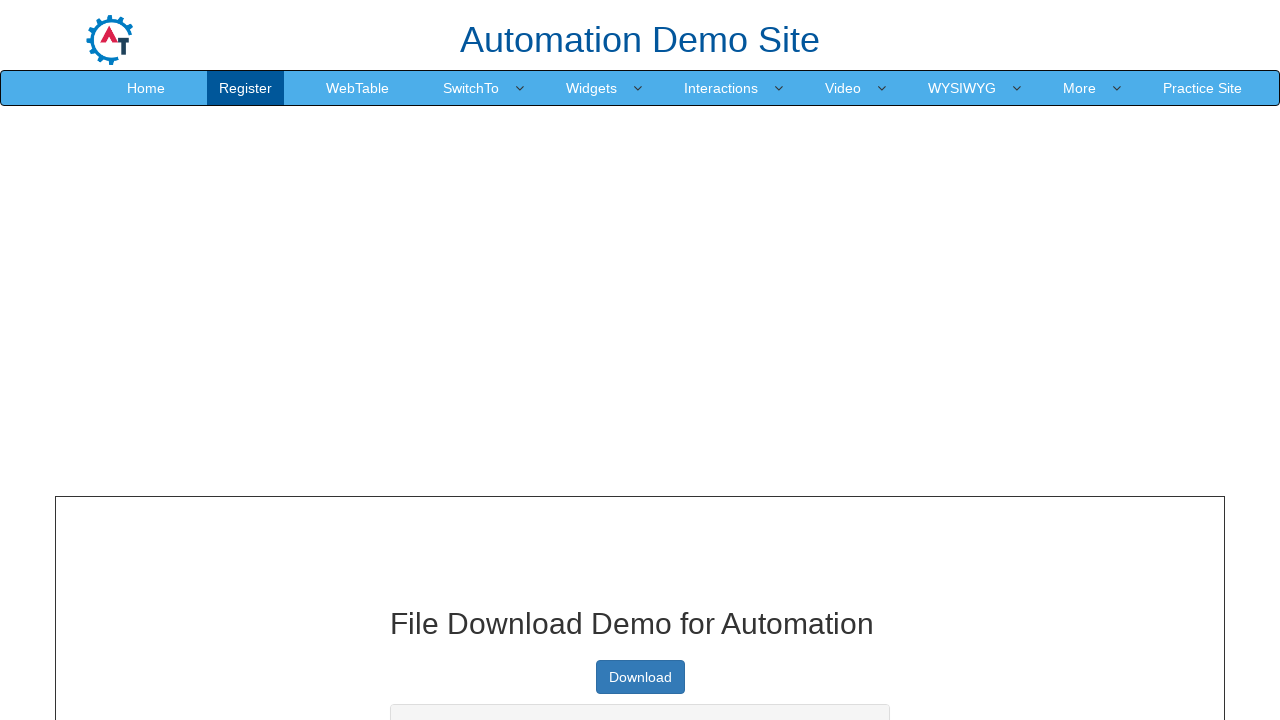

Download button is now visible
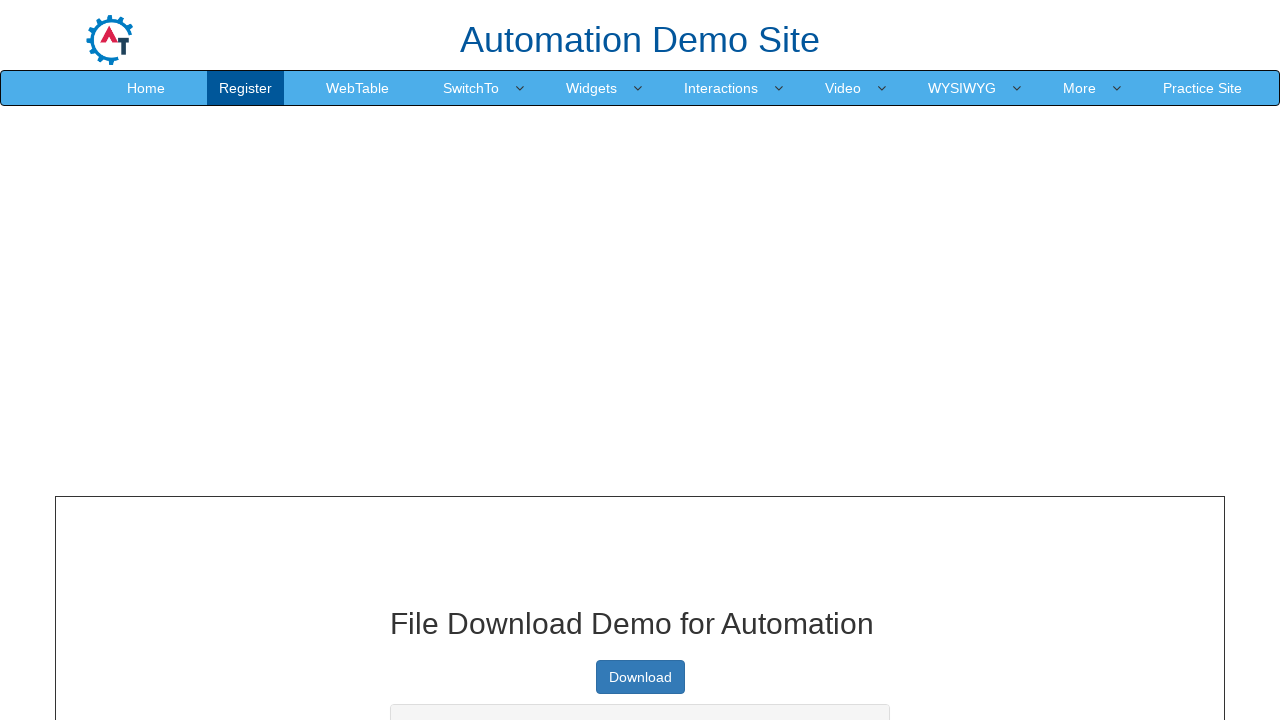

Scrolled download button into view
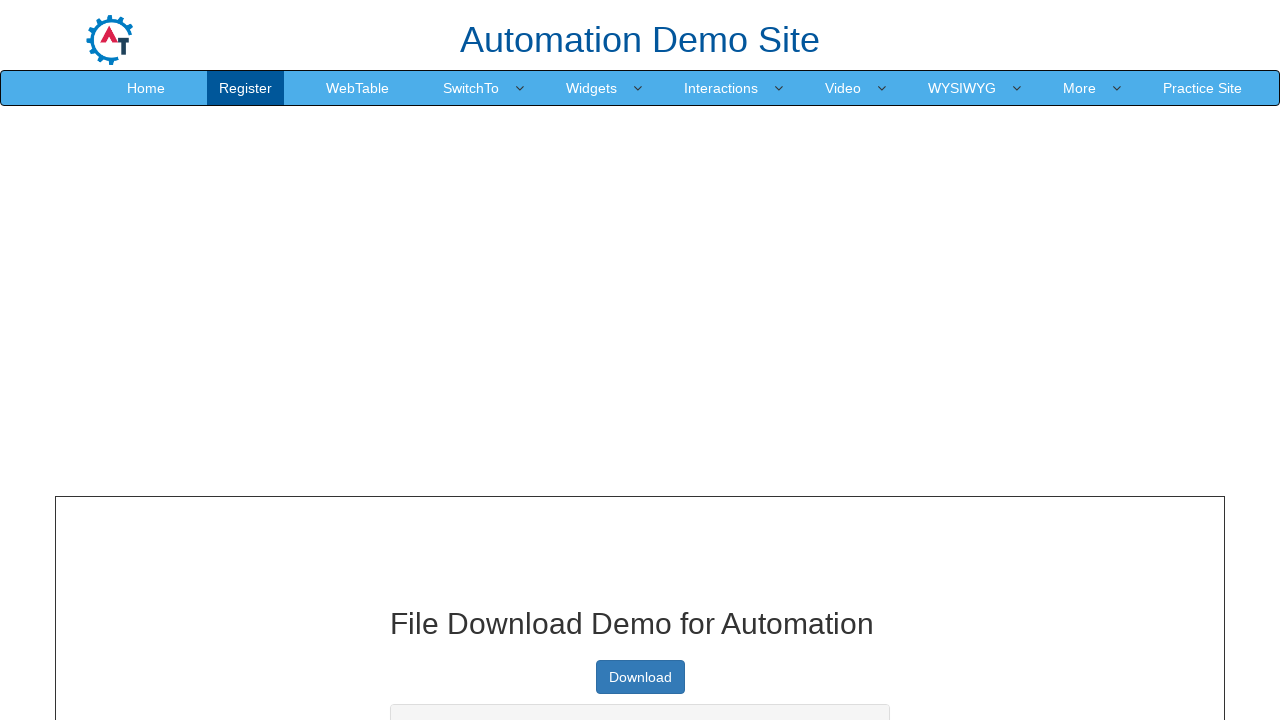

Clicked download button to initiate PDF file download at (640, 677) on xpath=//a[@type='button']
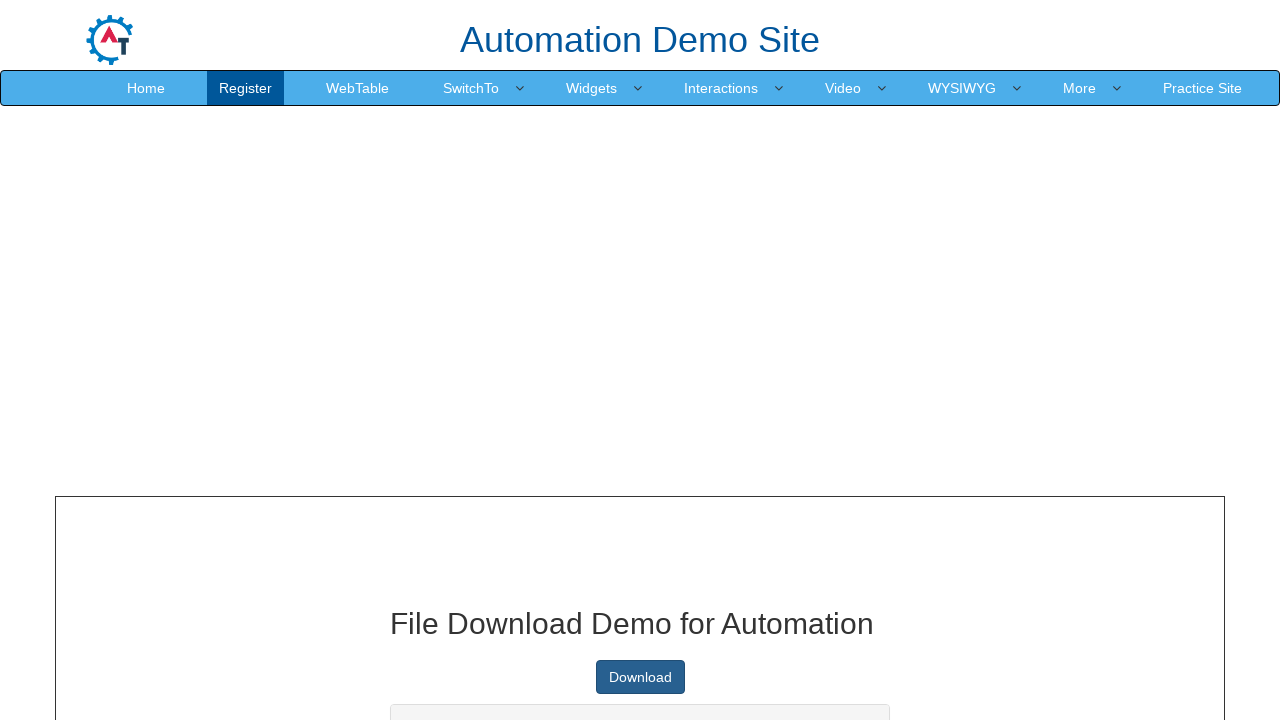

Waited for download to start
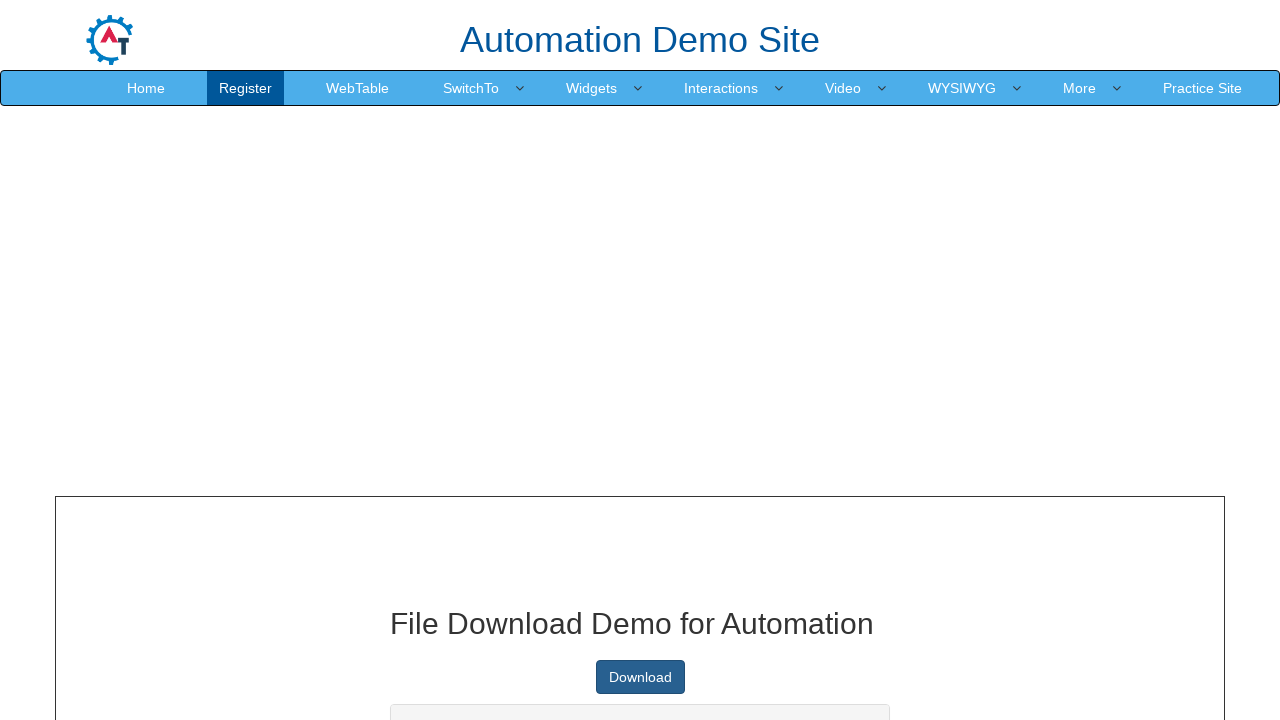

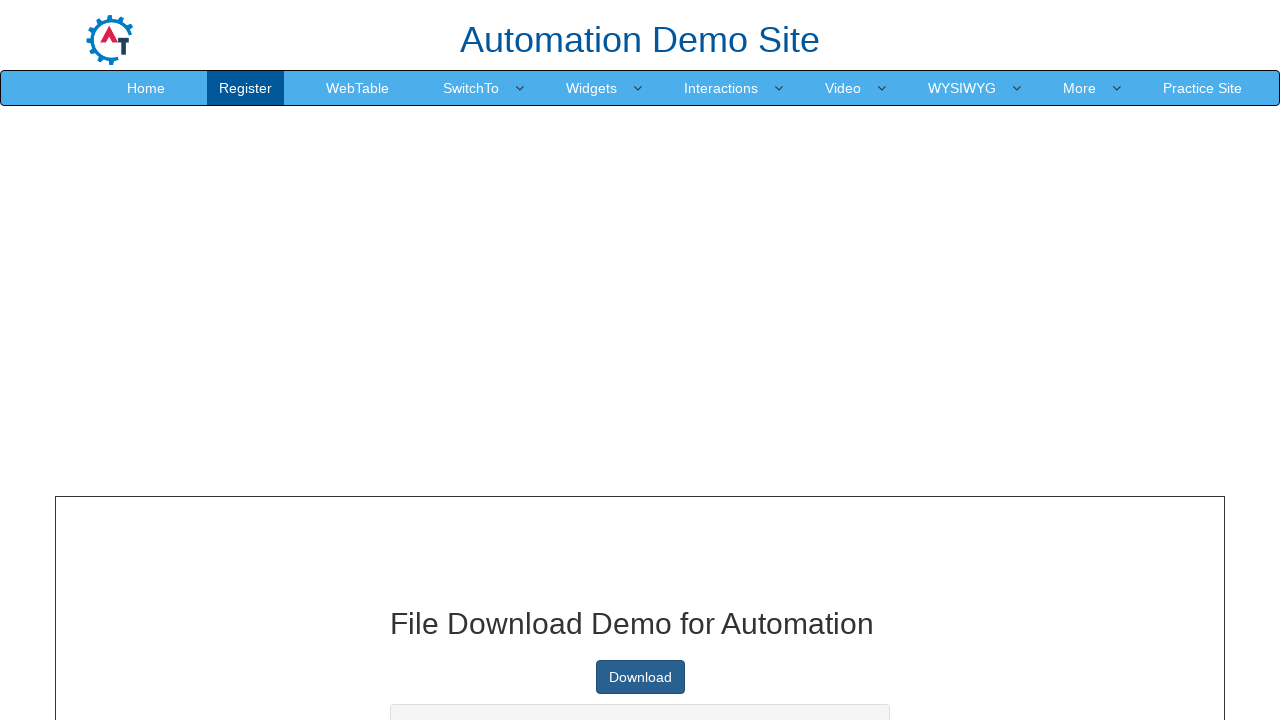